Tests checkbox functionality by finding all checkboxes within a form-check container and clicking each one to select them.

Starting URL: https://testautomationpractice.blogspot.com/

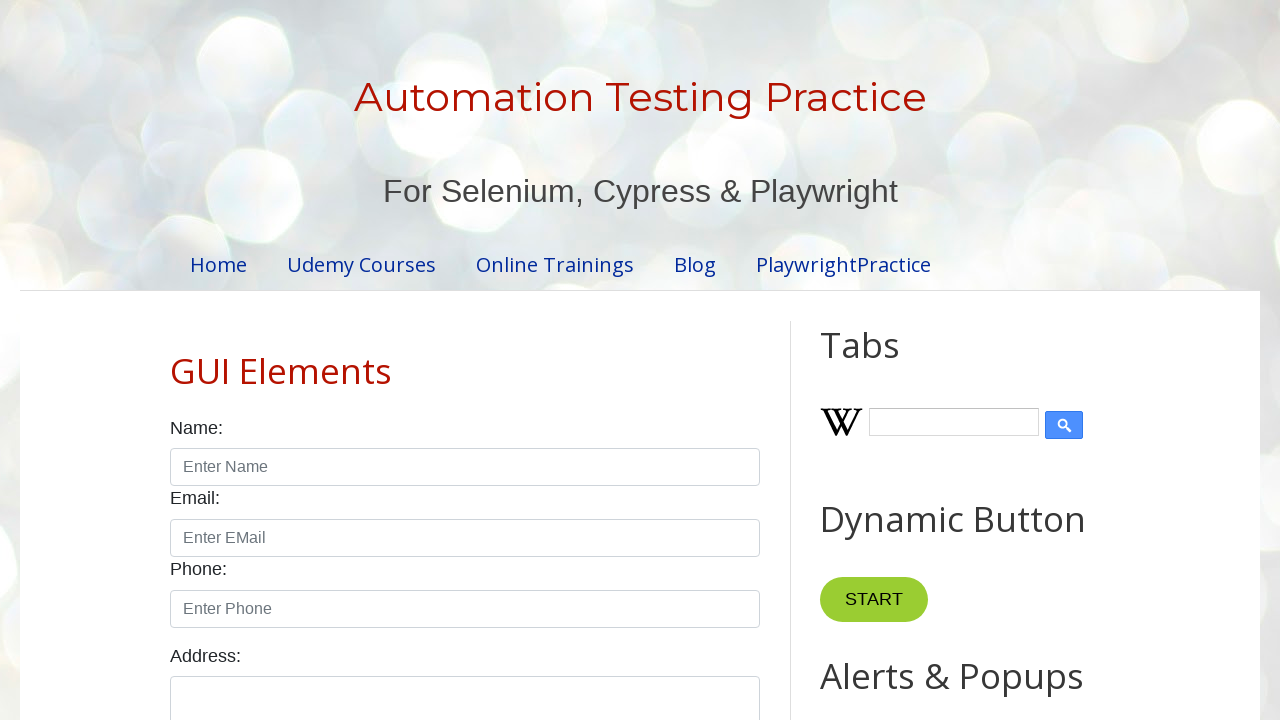

Waited for checkbox containers to be present
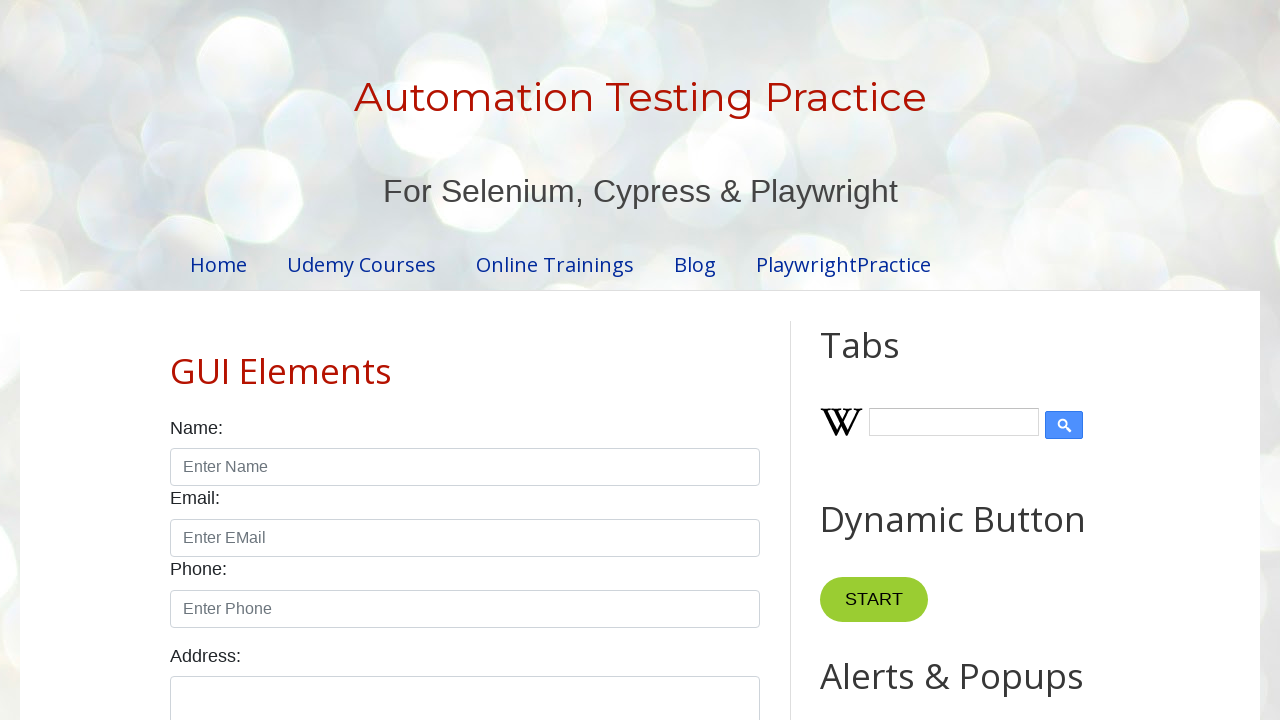

Located all checkbox containers within form-check elements
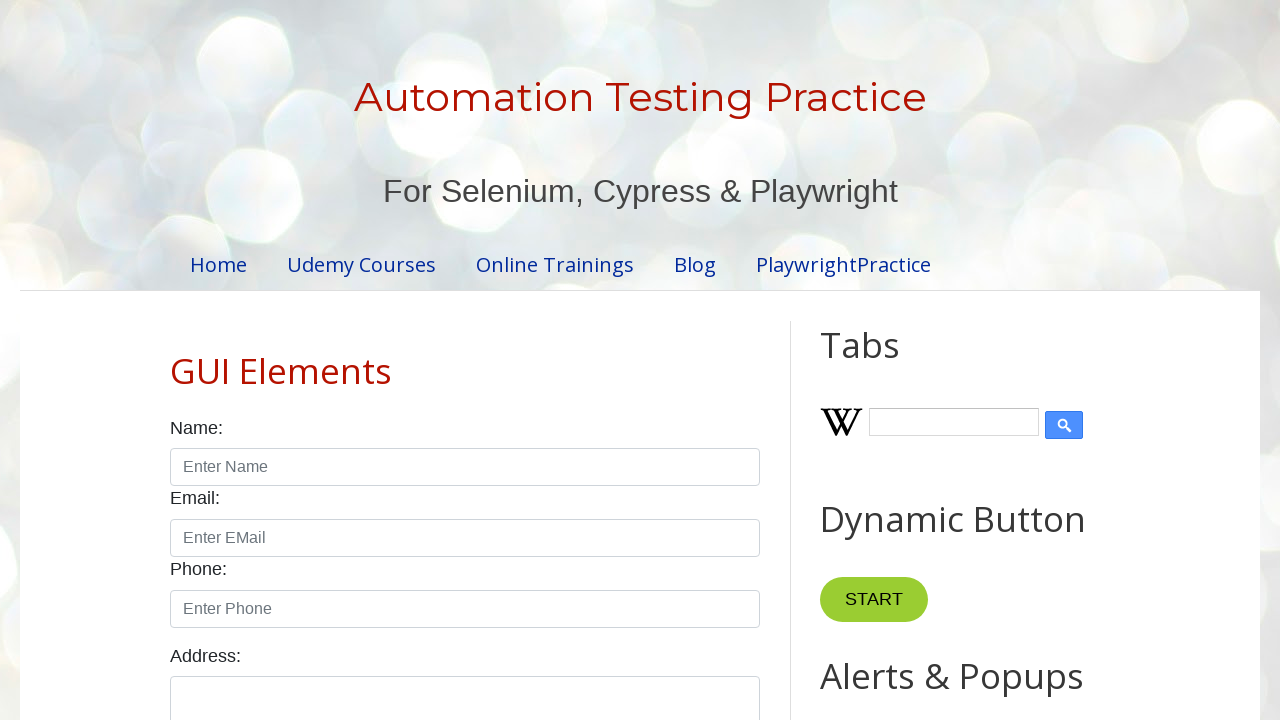

Clicked a checkbox to select it at (198, 360) on xpath=//div[@class='form-check form-check-inline'] >> nth=0
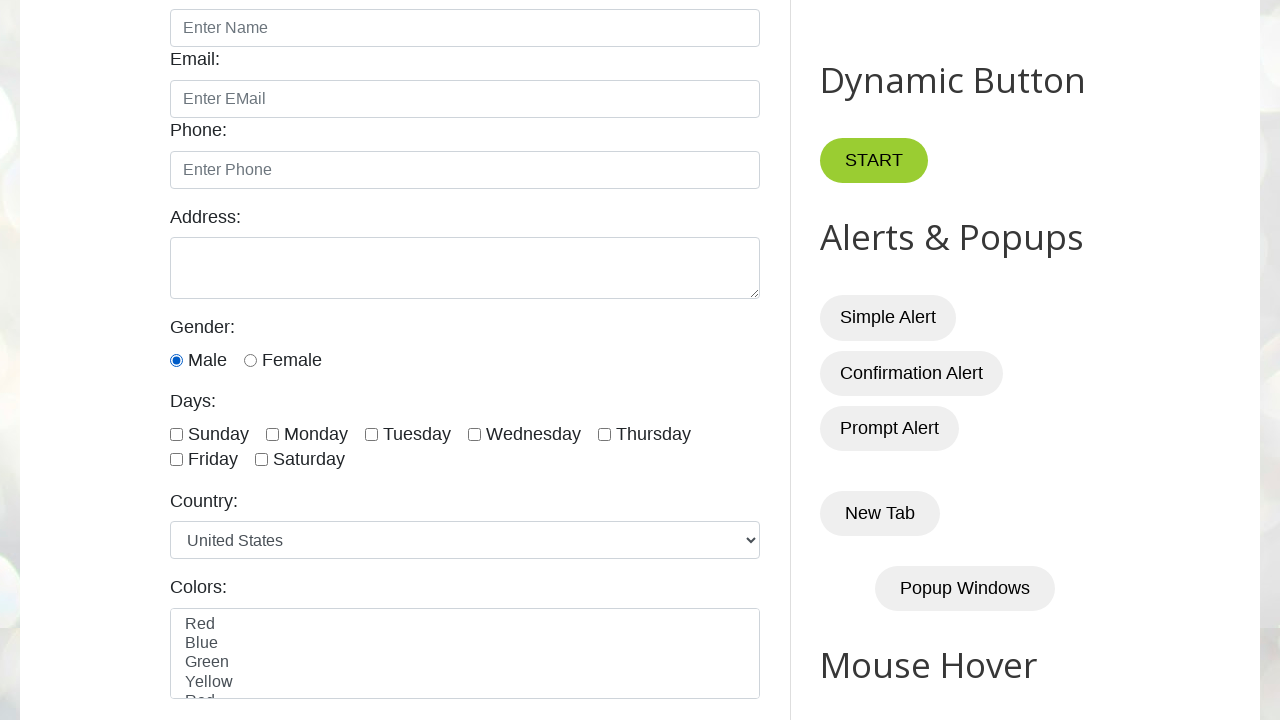

Clicked a checkbox to select it at (283, 360) on xpath=//div[@class='form-check form-check-inline'] >> nth=1
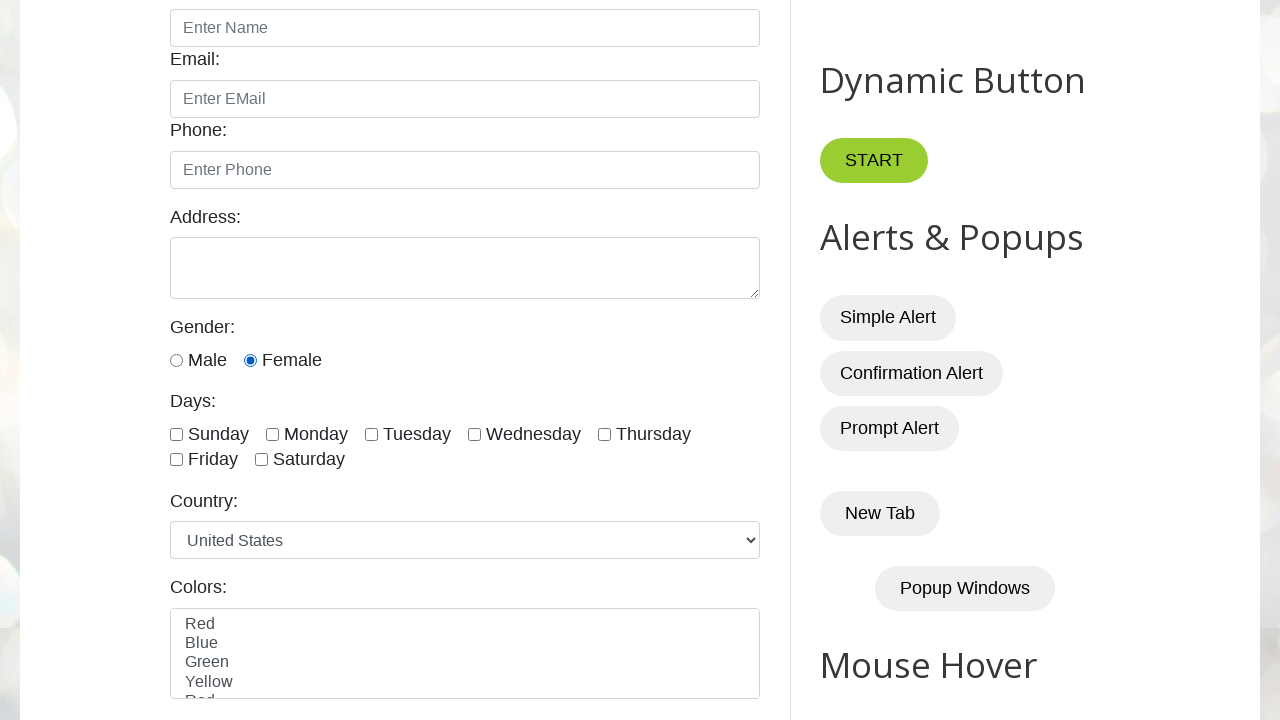

Clicked a checkbox to select it at (210, 434) on xpath=//div[@class='form-check form-check-inline'] >> nth=2
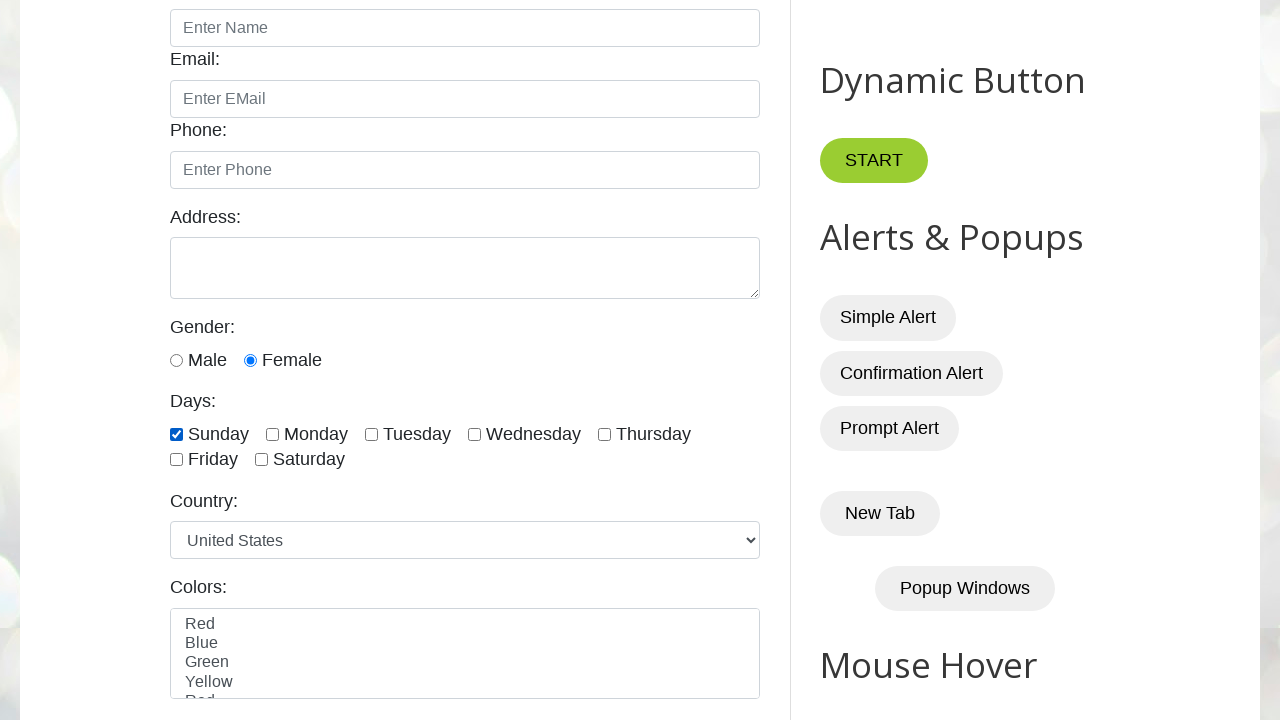

Clicked a checkbox to select it at (307, 434) on xpath=//div[@class='form-check form-check-inline'] >> nth=3
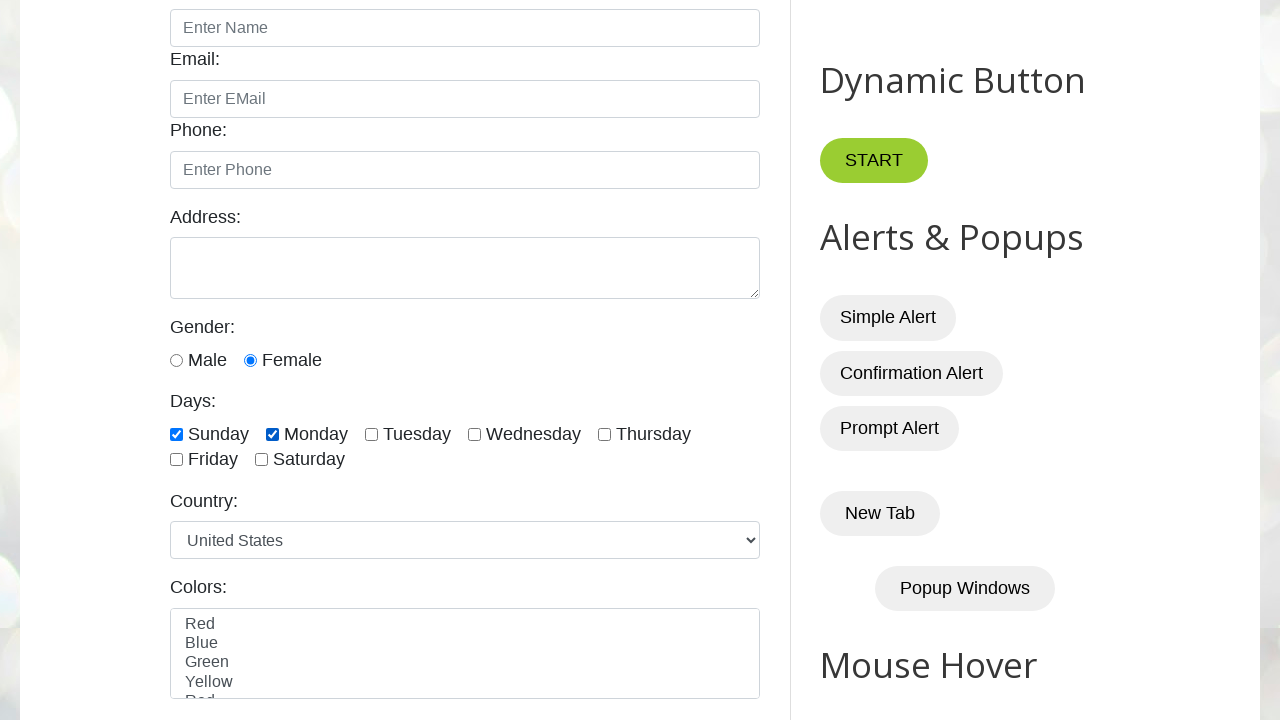

Clicked a checkbox to select it at (408, 434) on xpath=//div[@class='form-check form-check-inline'] >> nth=4
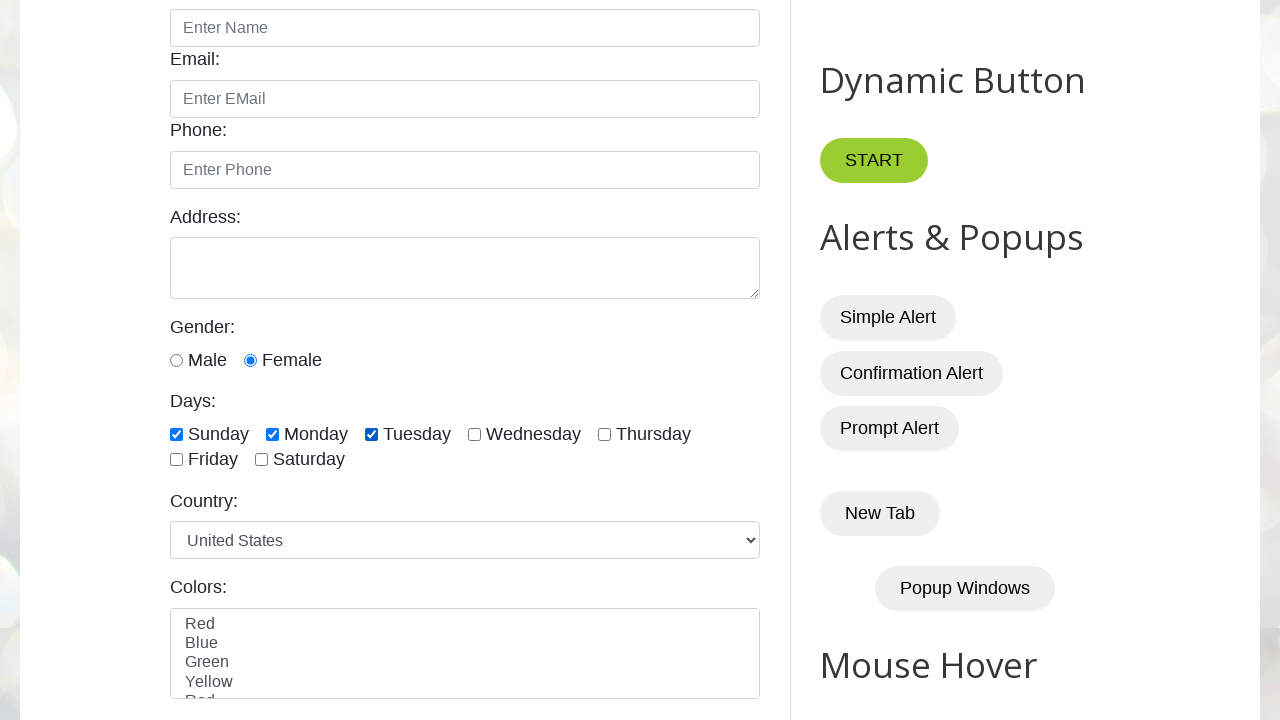

Clicked a checkbox to select it at (524, 434) on xpath=//div[@class='form-check form-check-inline'] >> nth=5
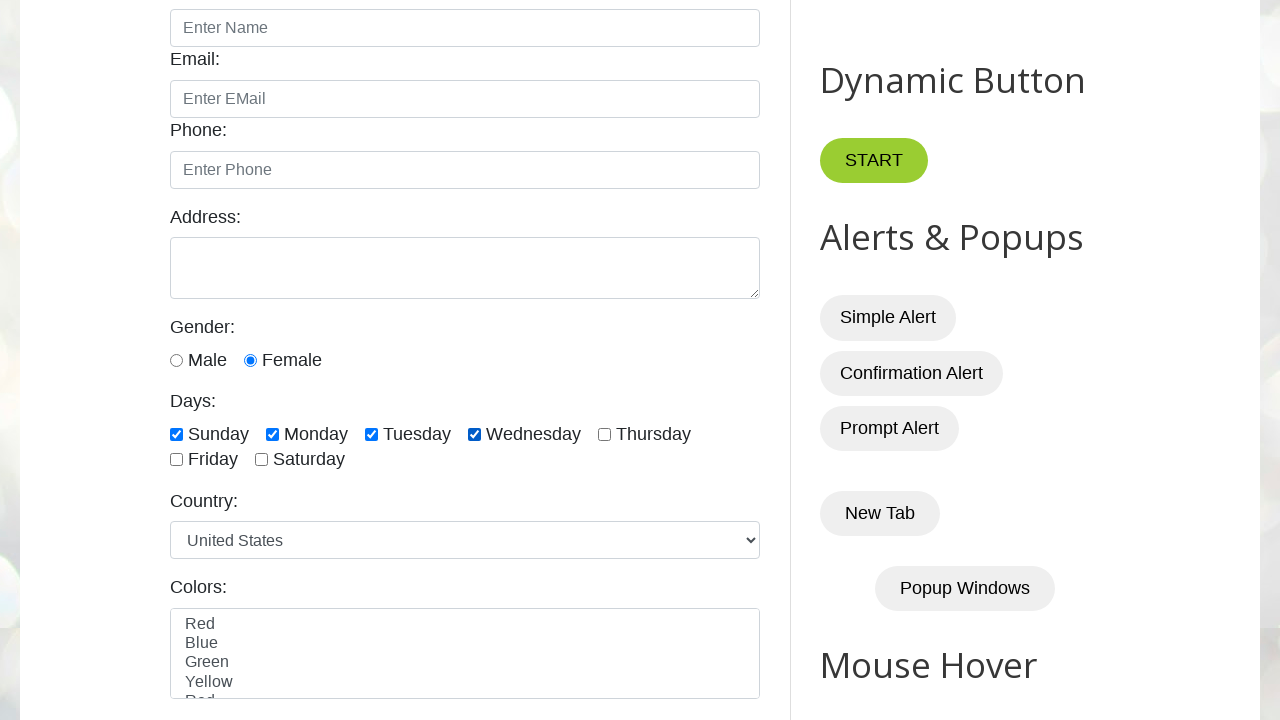

Clicked a checkbox to select it at (644, 434) on xpath=//div[@class='form-check form-check-inline'] >> nth=6
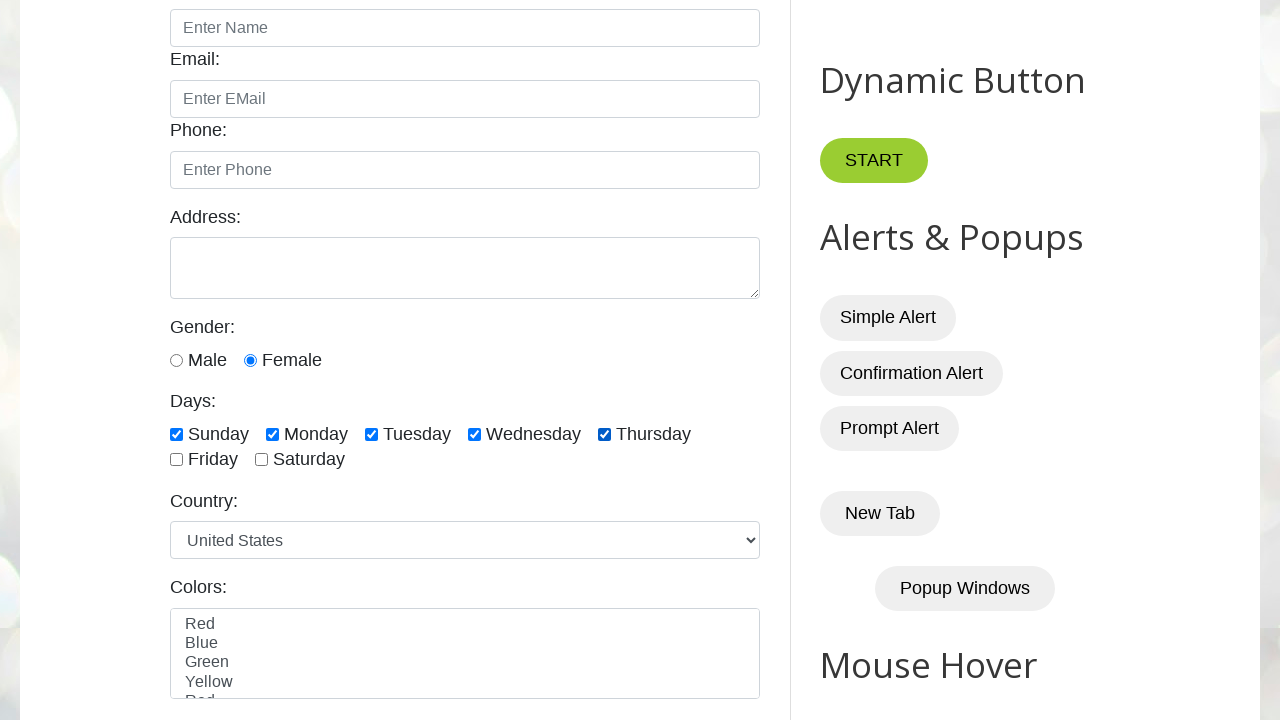

Clicked a checkbox to select it at (204, 460) on xpath=//div[@class='form-check form-check-inline'] >> nth=7
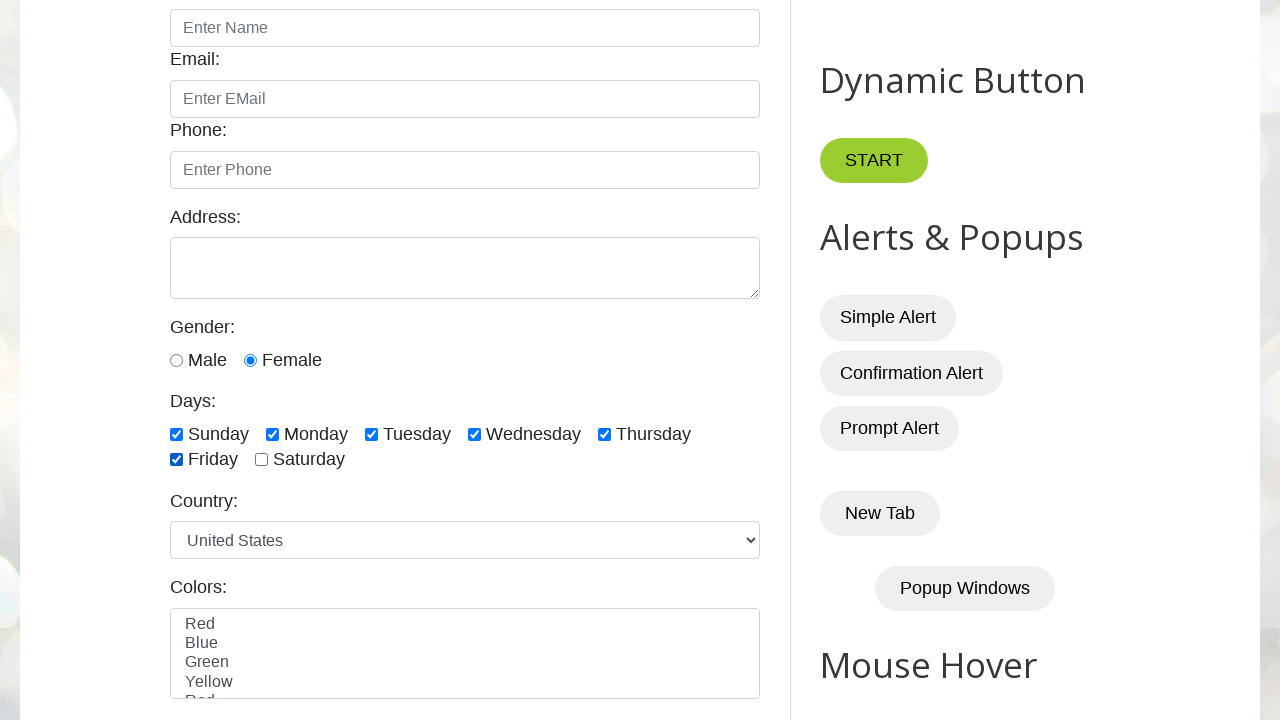

Clicked a checkbox to select it at (300, 460) on xpath=//div[@class='form-check form-check-inline'] >> nth=8
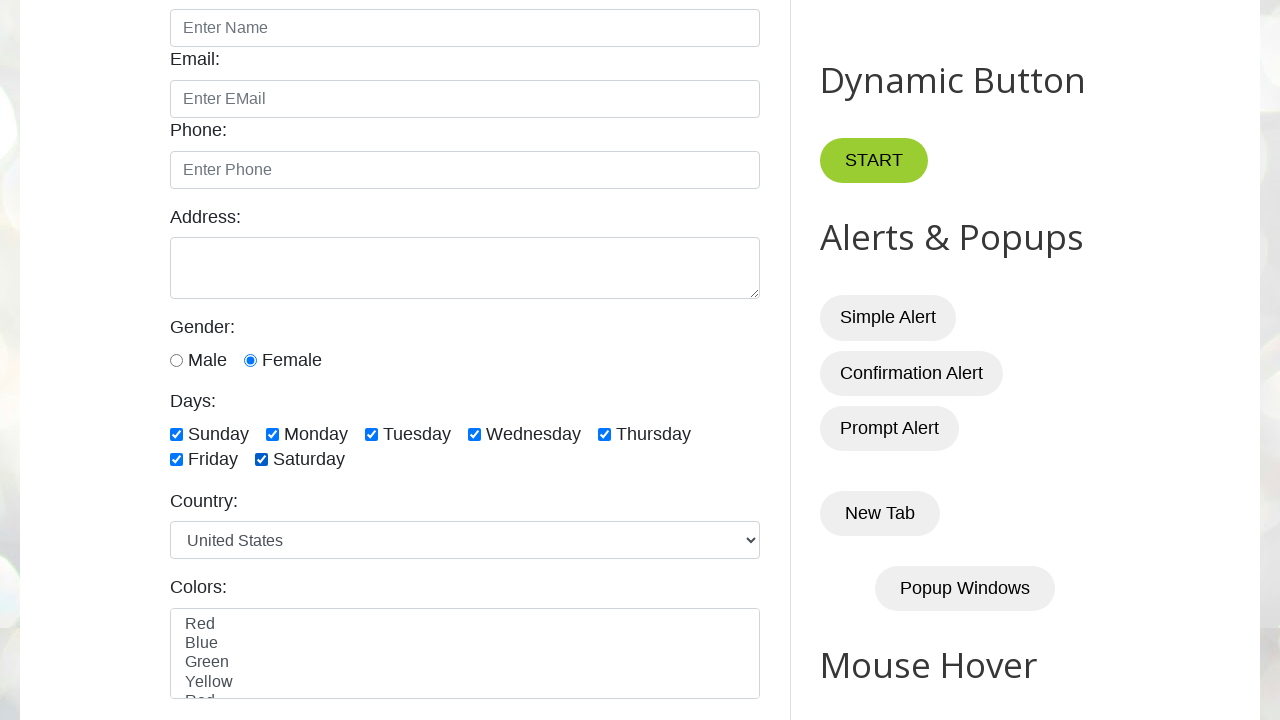

Waited 1 second to observe the result of checkbox selections
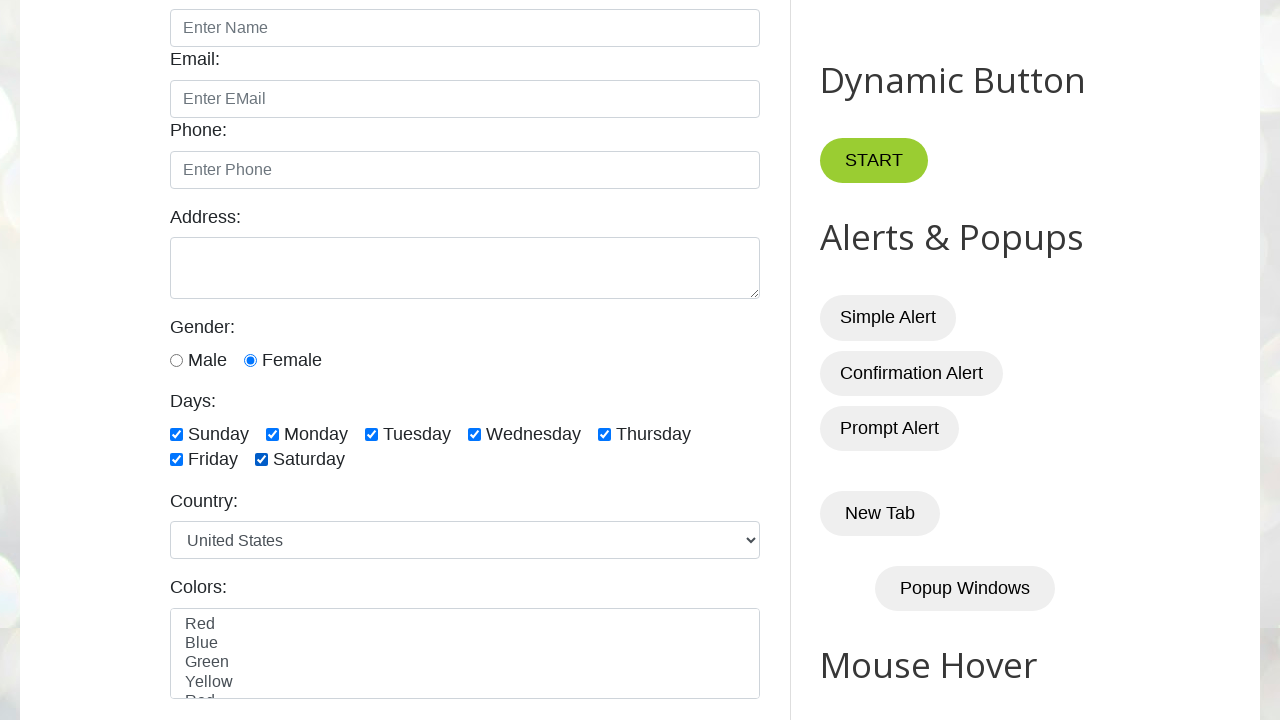

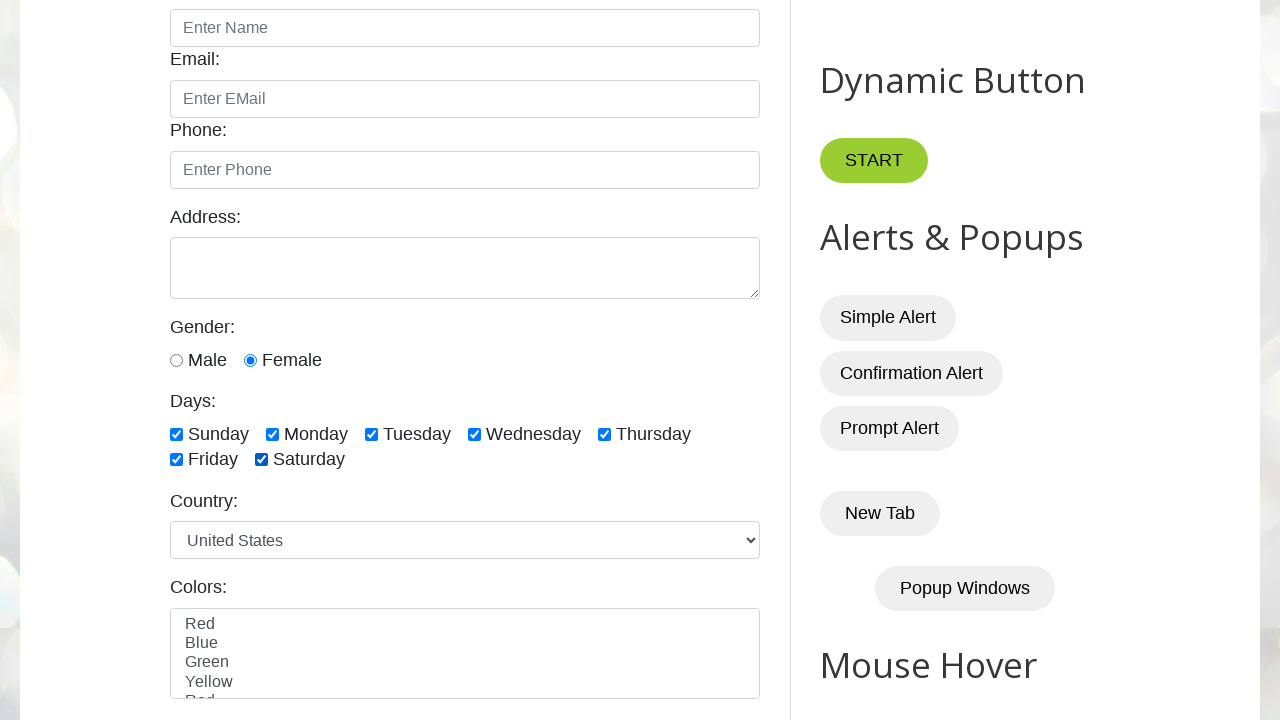